Tests the sign up link by clicking it and verifying the sign up modal appears

Starting URL: https://demoblaze.com/

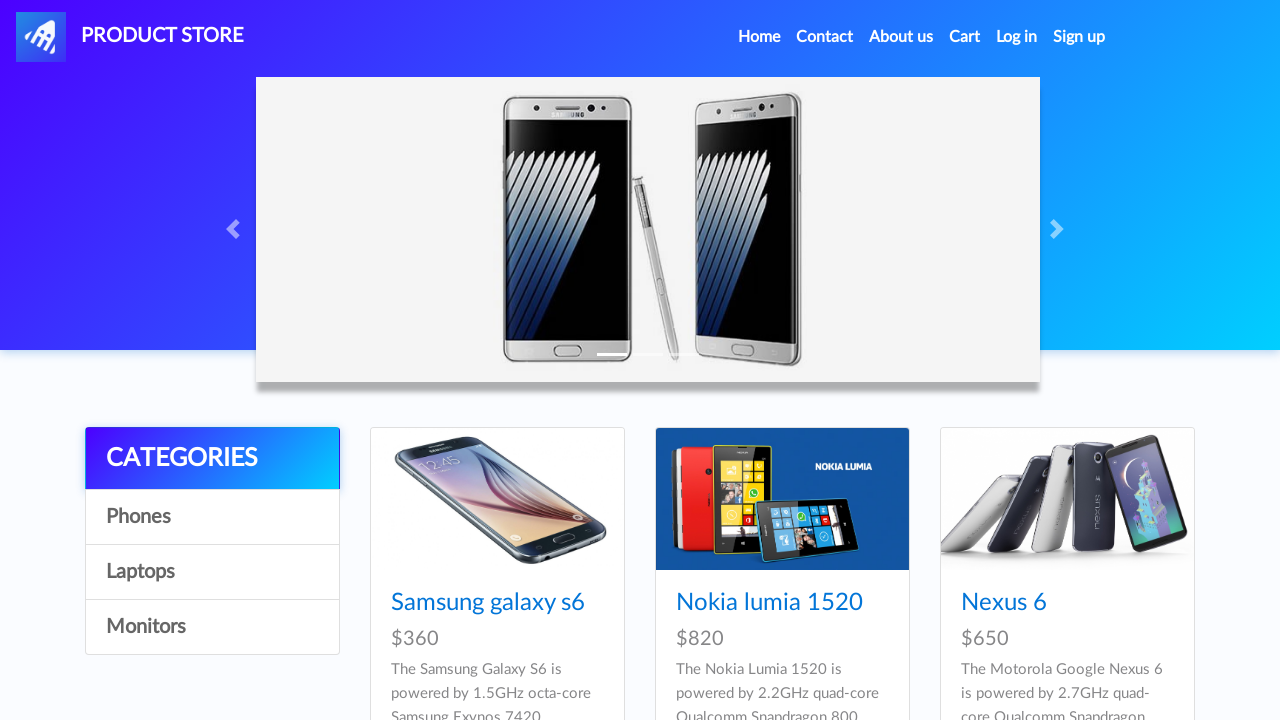

Clicked sign up link at (1079, 37) on a#signin2
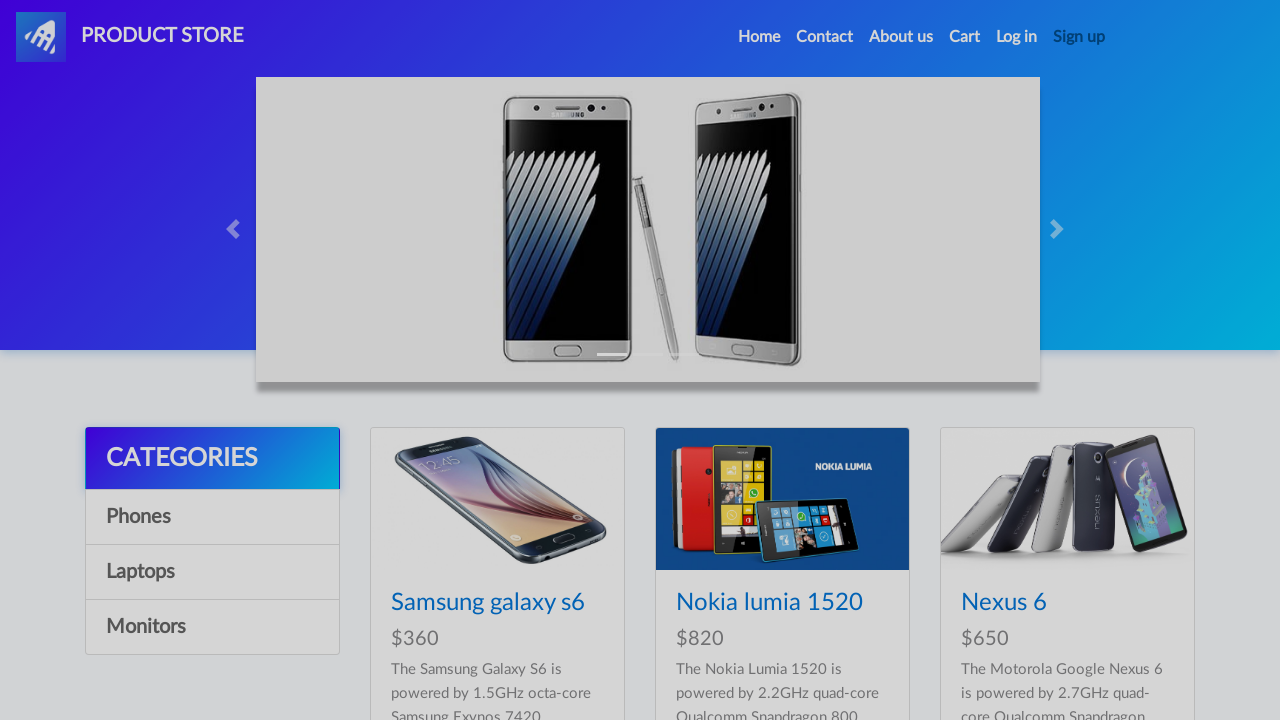

Sign up modal appeared
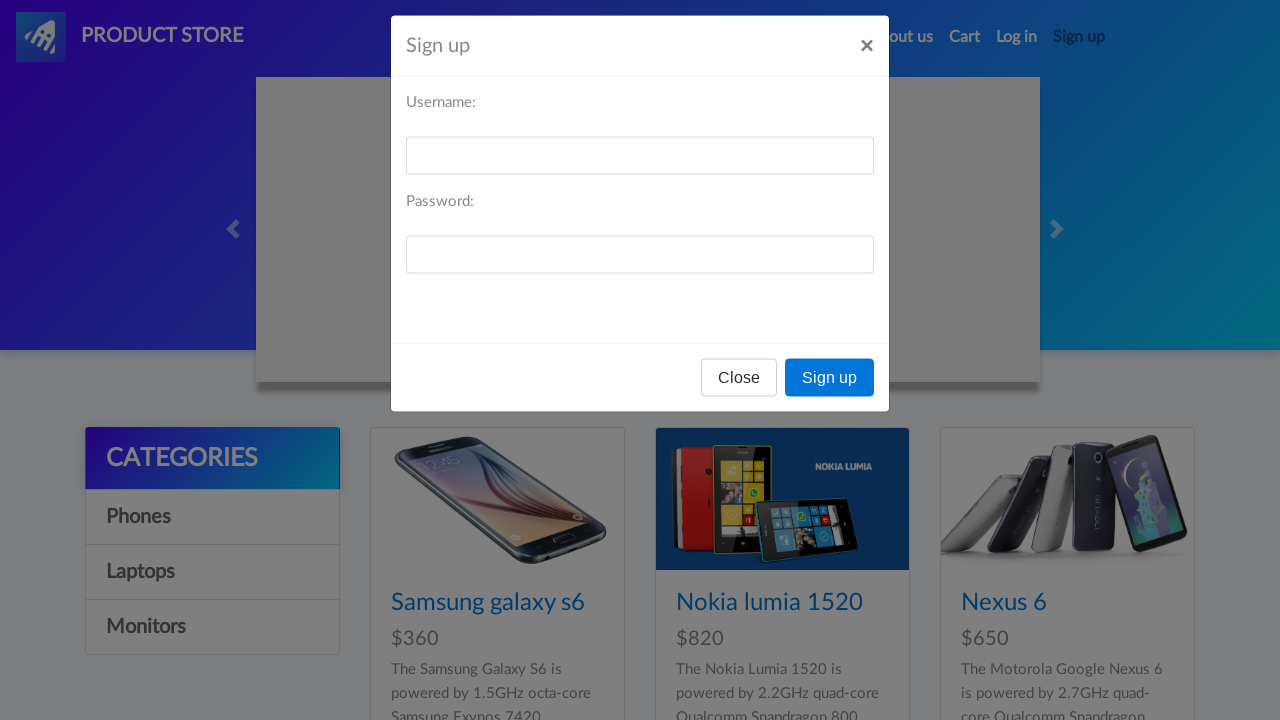

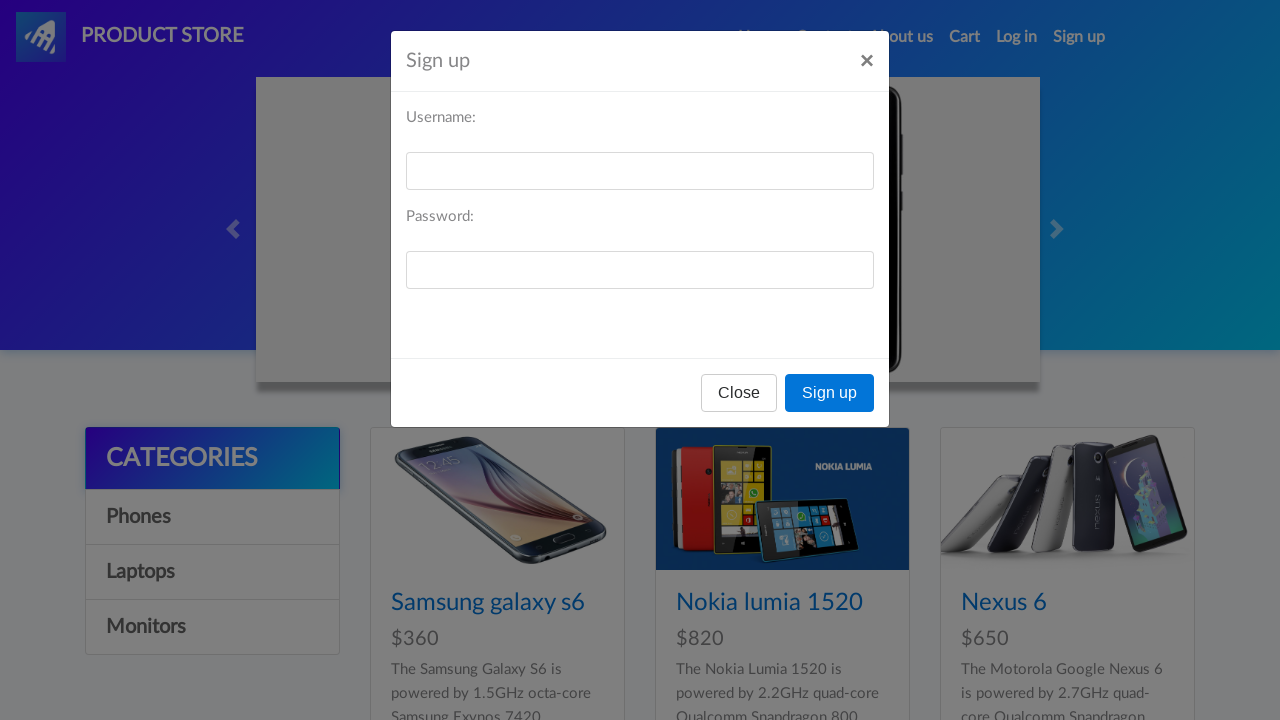